Tests navigation from homepage to About page by clicking the about link and verifying page titles

Starting URL: https://v1.training-support.net

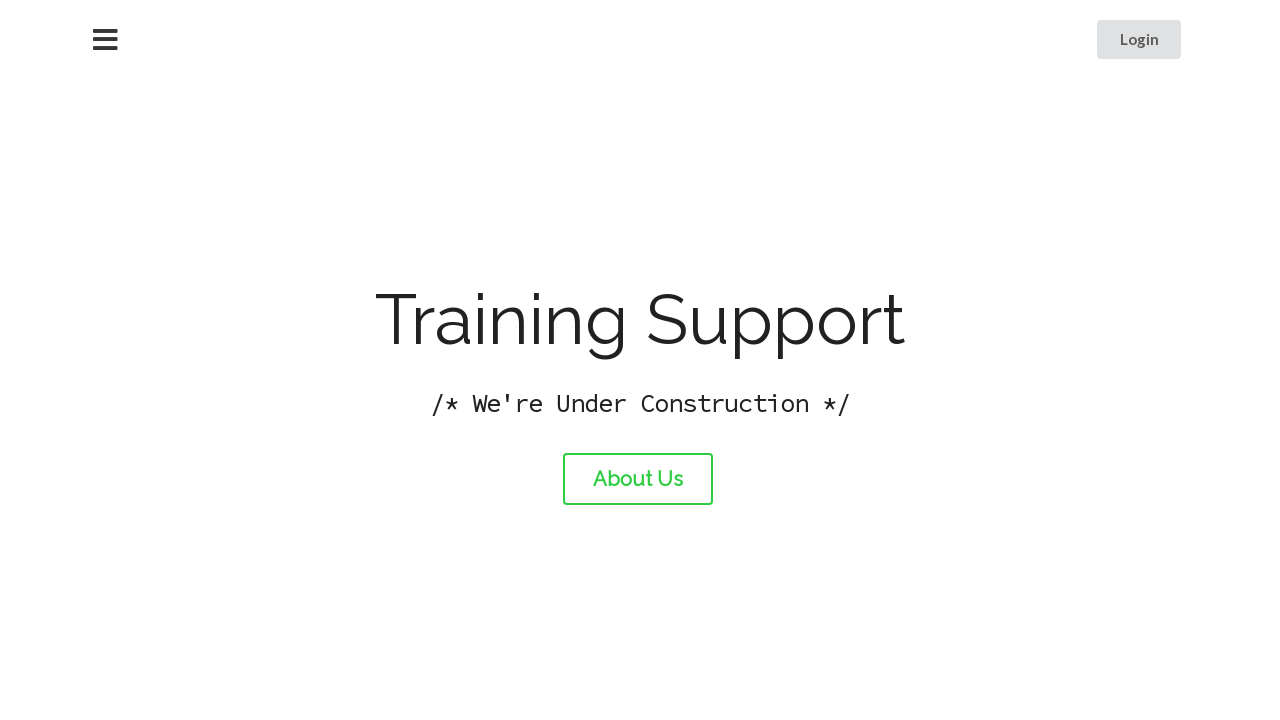

Verified homepage title is 'Training Support'
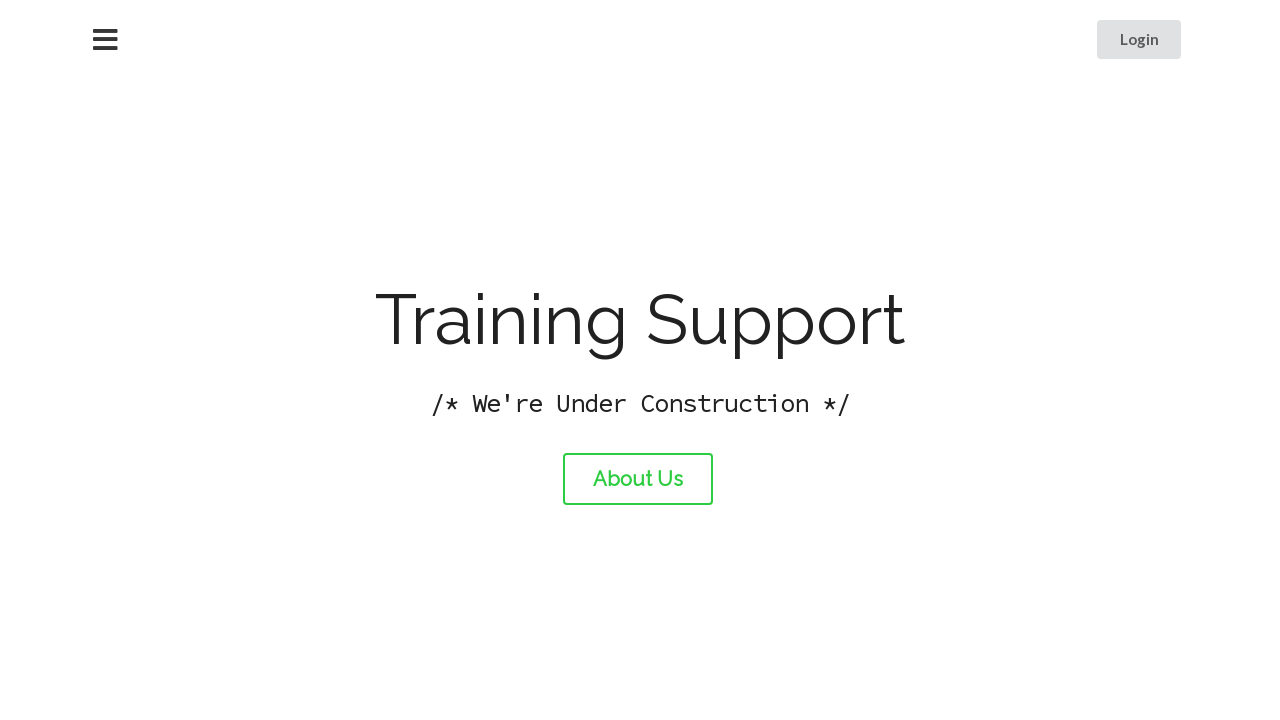

Clicked the About link to navigate to About page at (638, 479) on #about-link
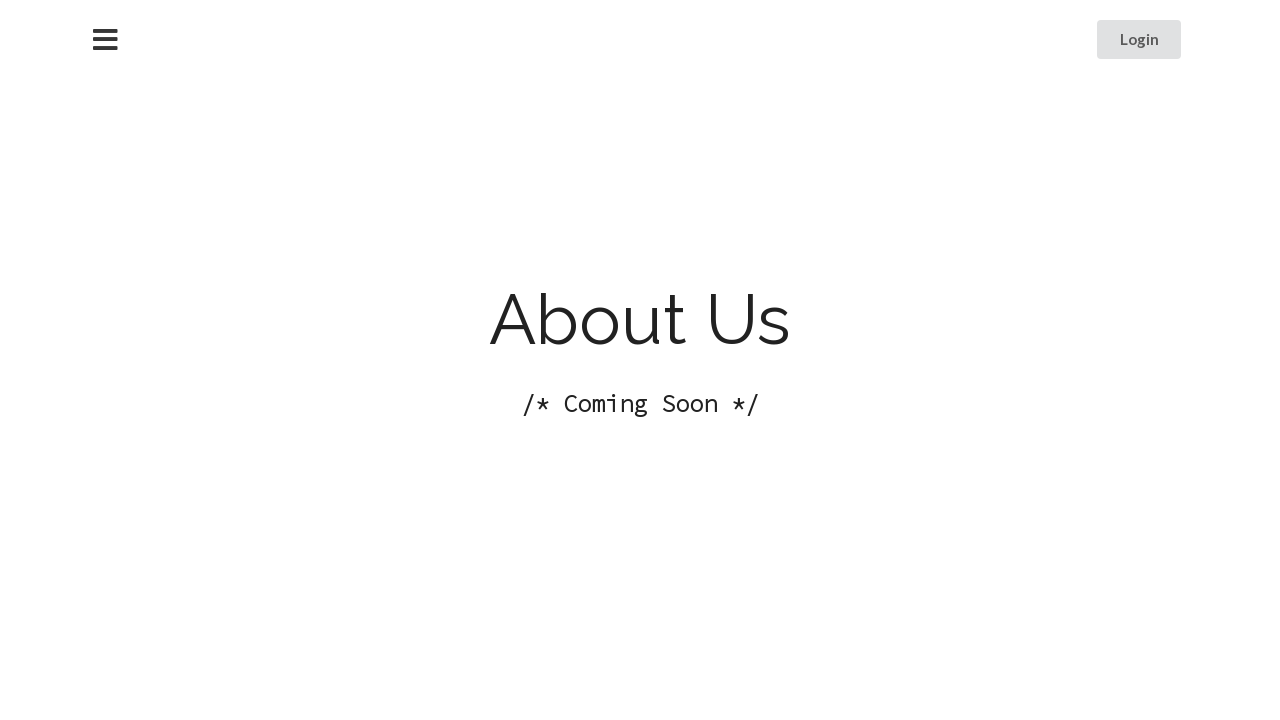

Waited for page to load (networkidle state)
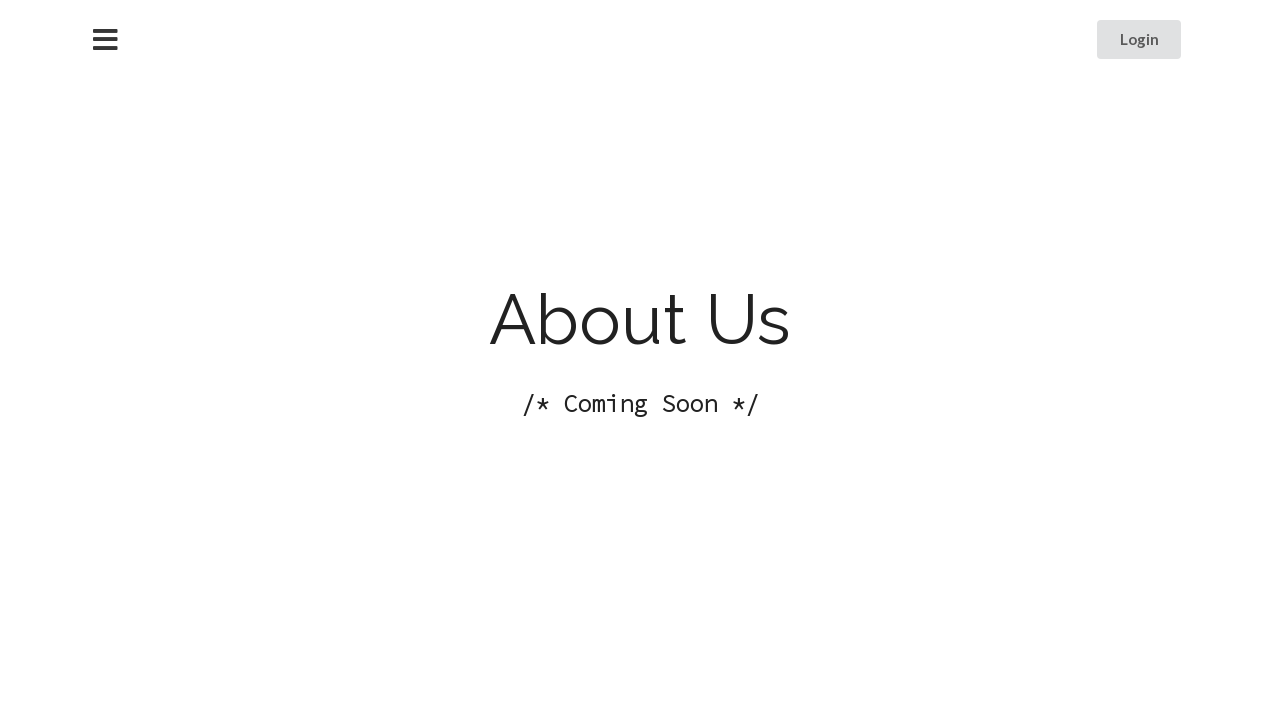

Verified About page title is 'About Training Support'
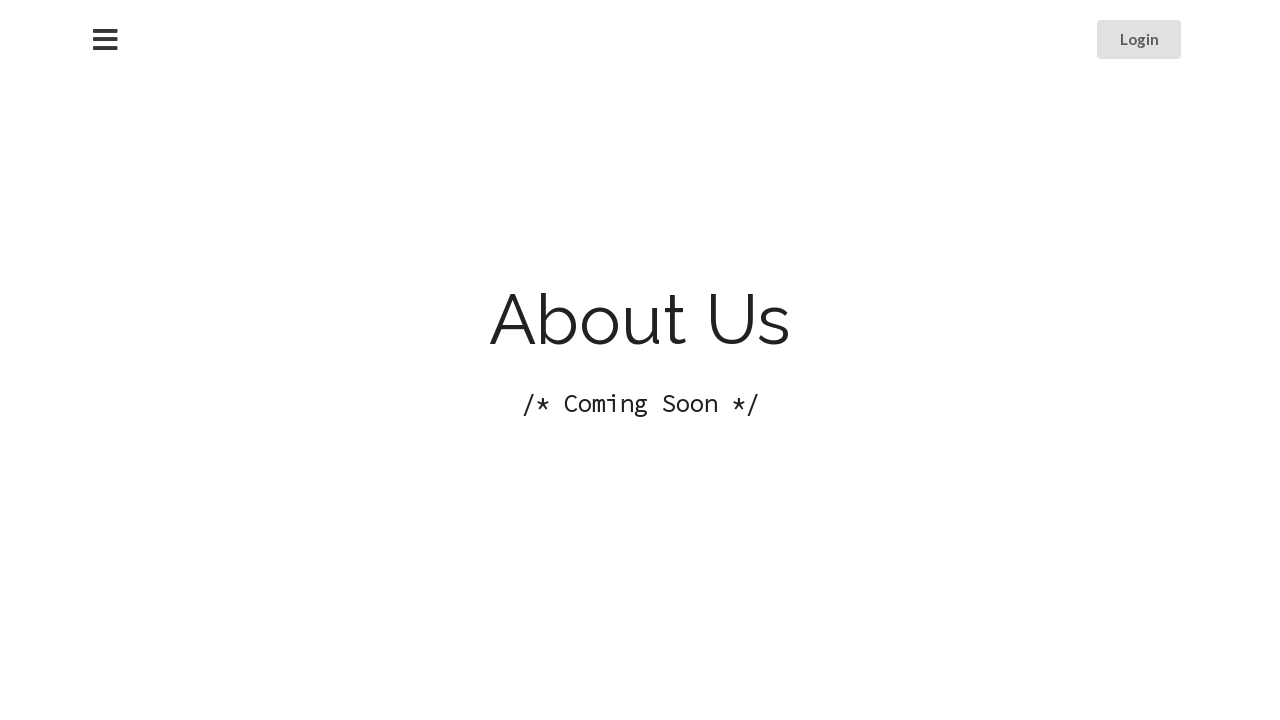

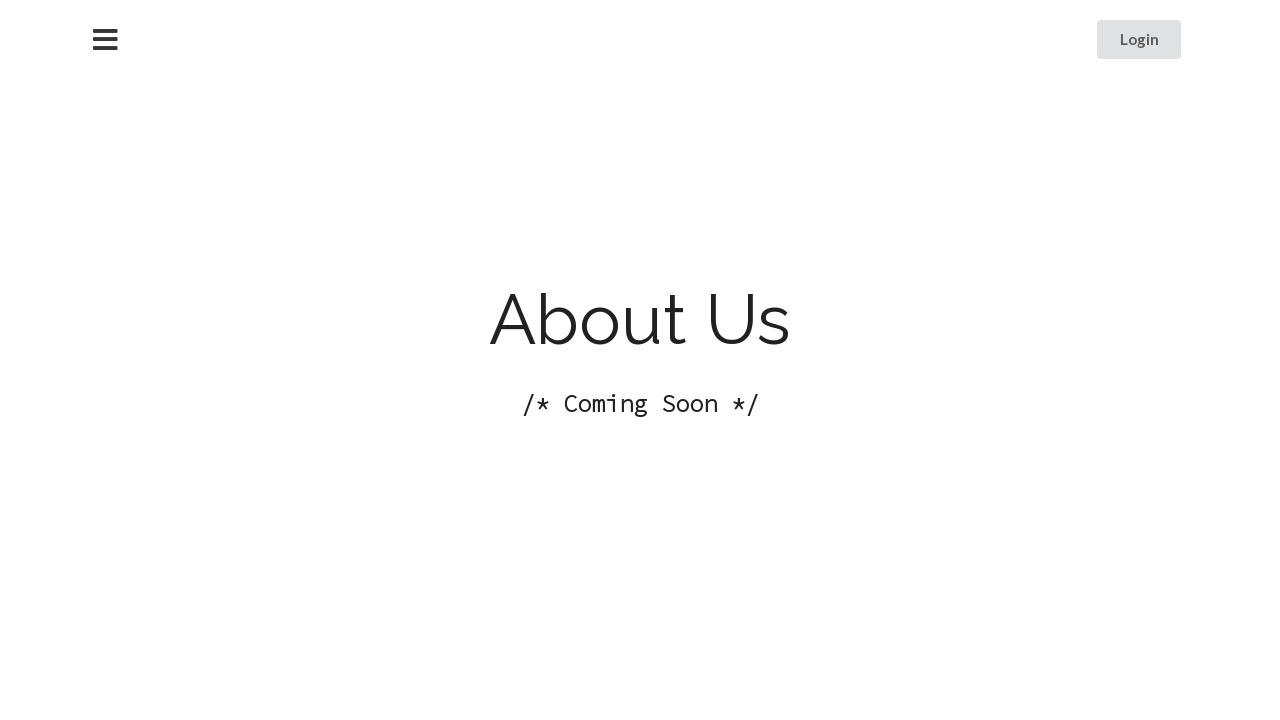